Navigates to a practice automation page and interacts with a web table by counting rows and columns, and accessing specific row content

Starting URL: https://www.rahulshettyacademy.com/AutomationPractice/

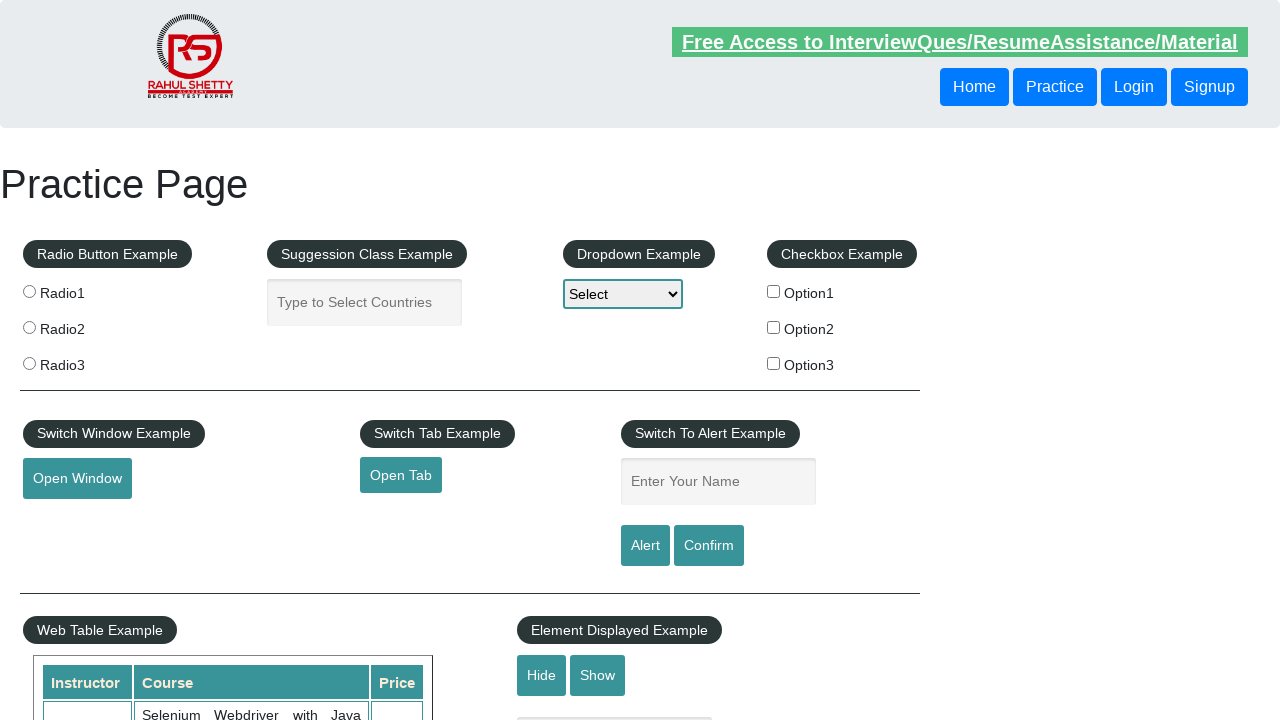

Waited for web table to load
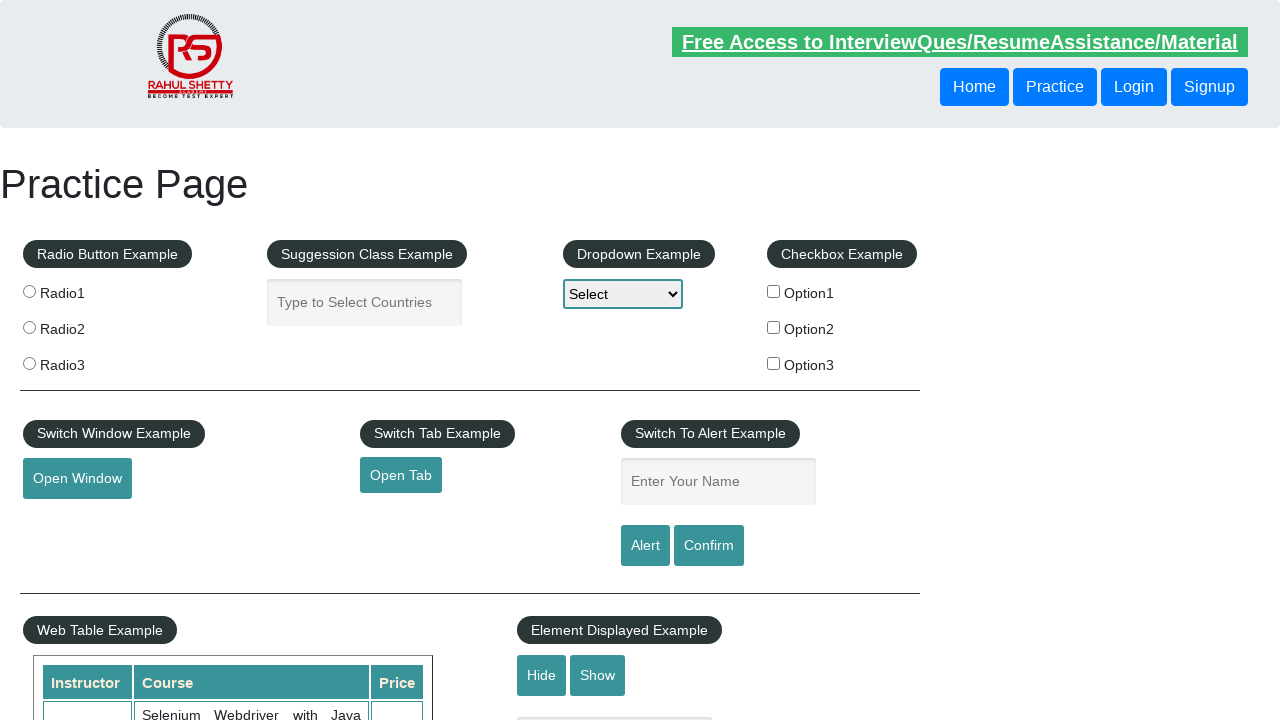

Located all table rows - Total rows: 11
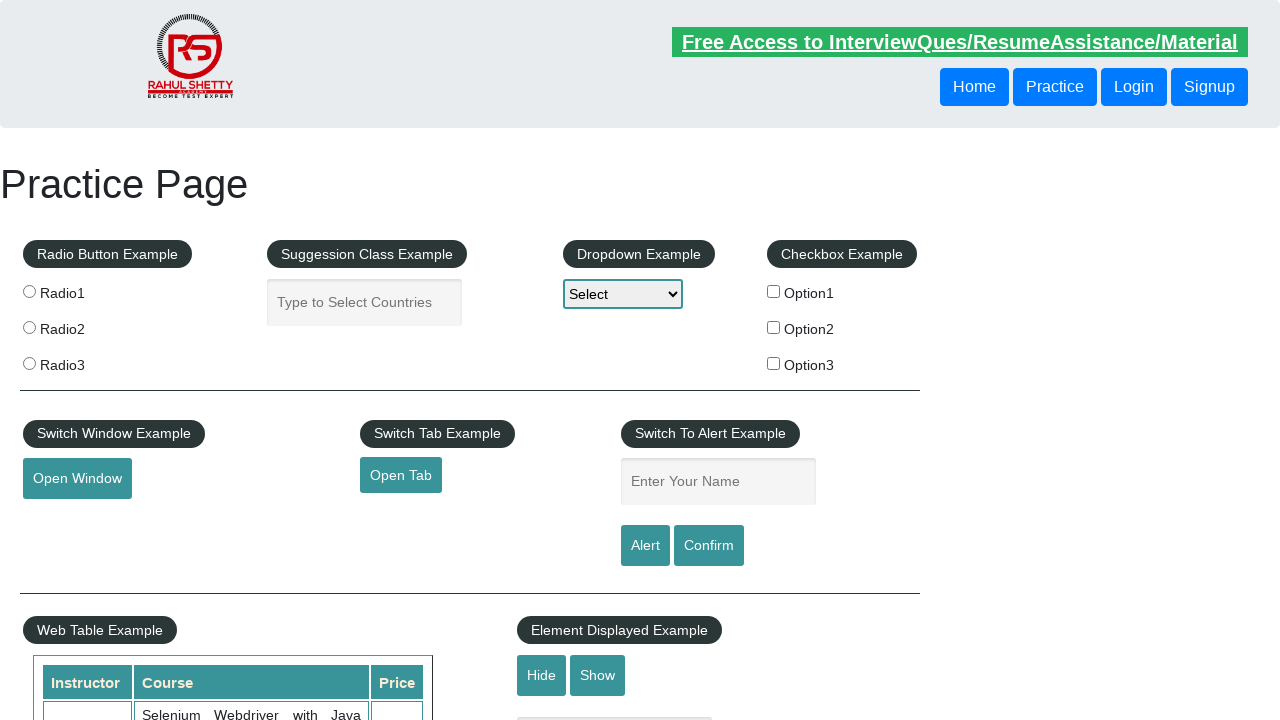

Located all table columns - Total columns: 3
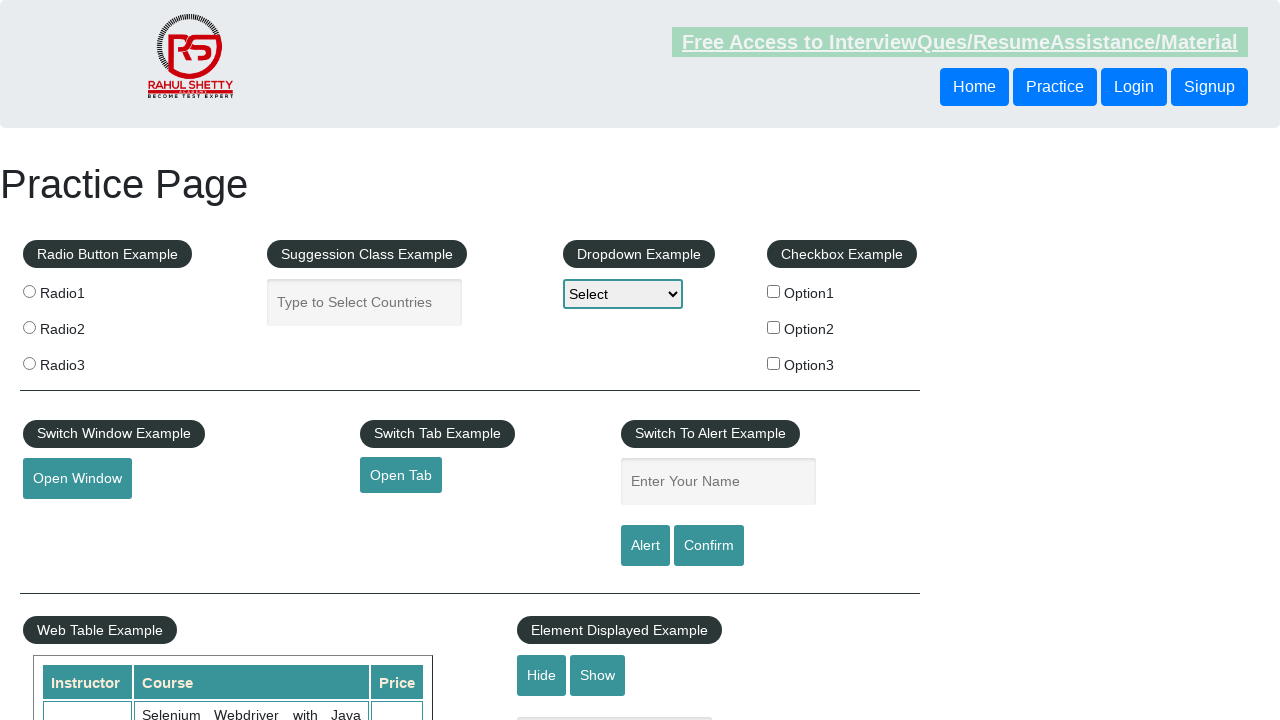

Located 2nd row of table
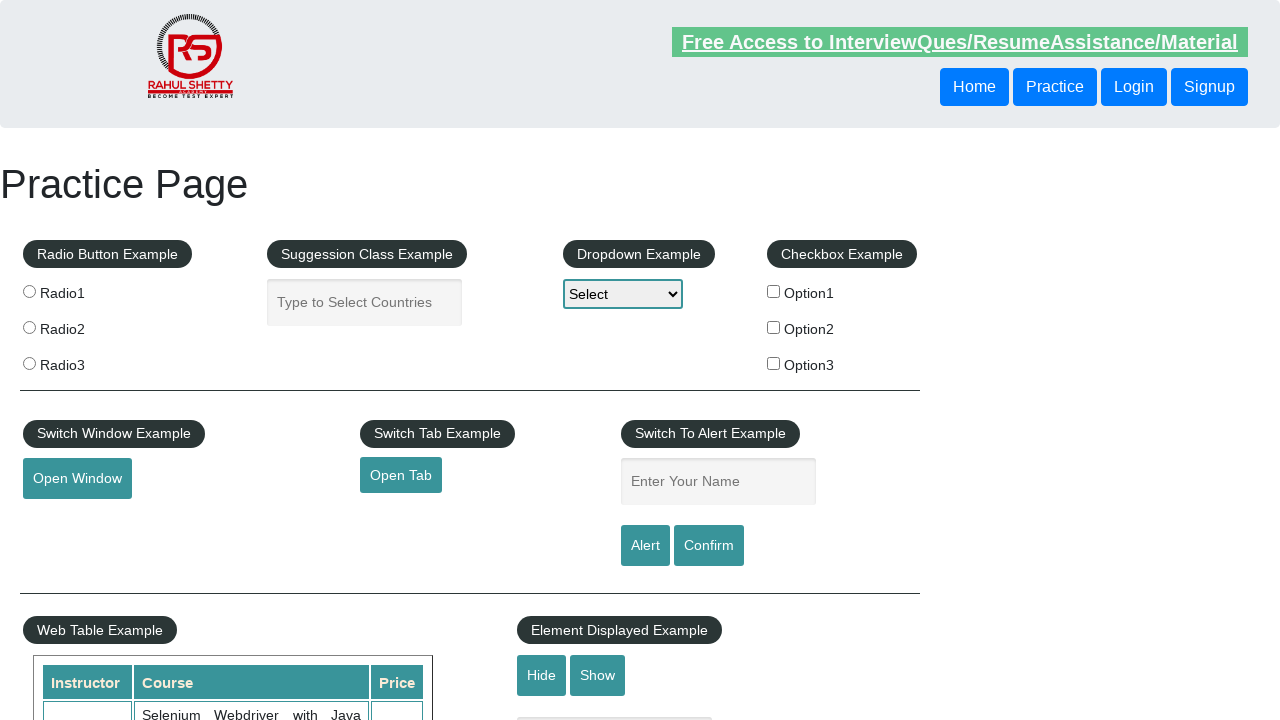

Located all cells in 2nd row - Total cells: 3
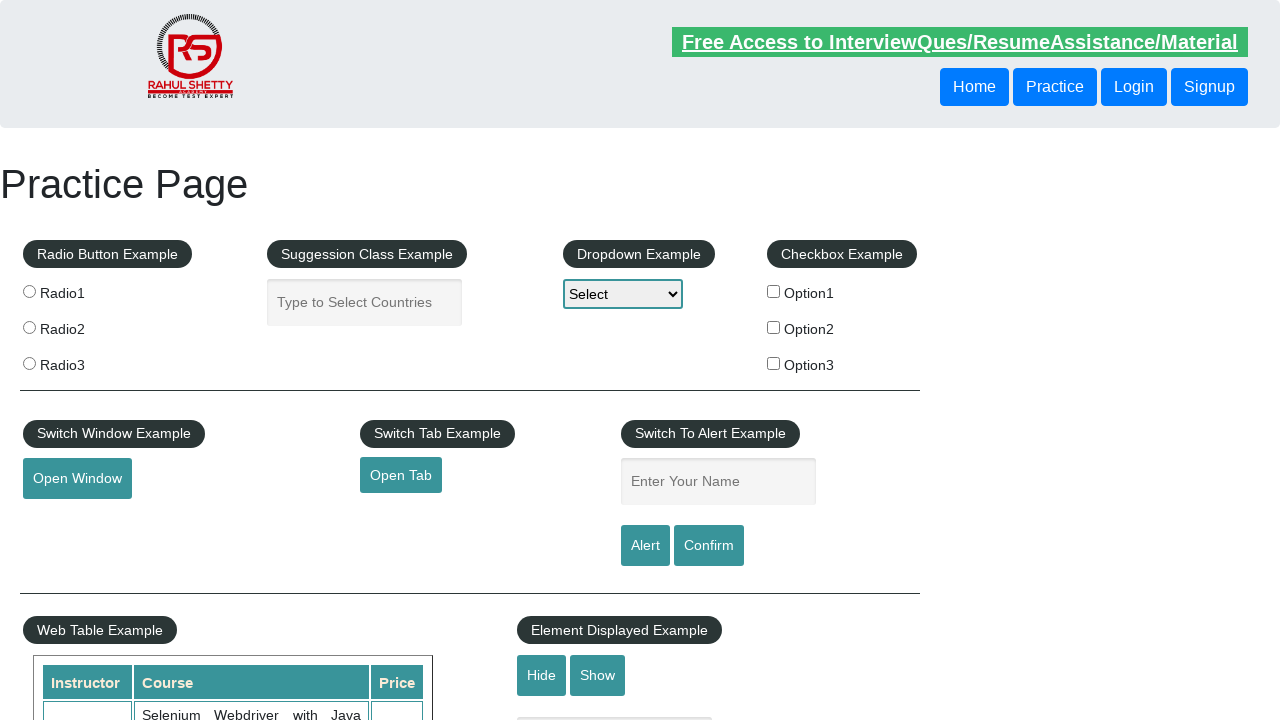

Extracted cell content from 2nd row: Rahul Shetty
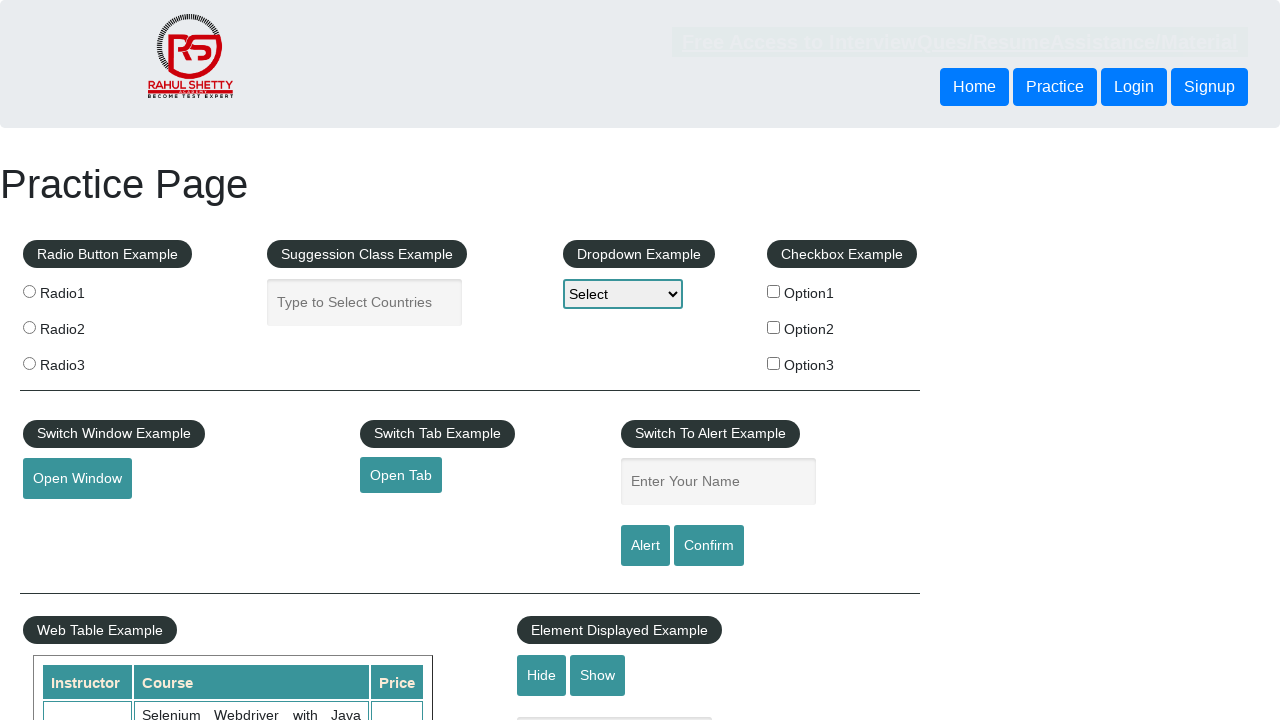

Extracted cell content from 2nd row: Learn SQL in Practical + Database Testing from Scratch
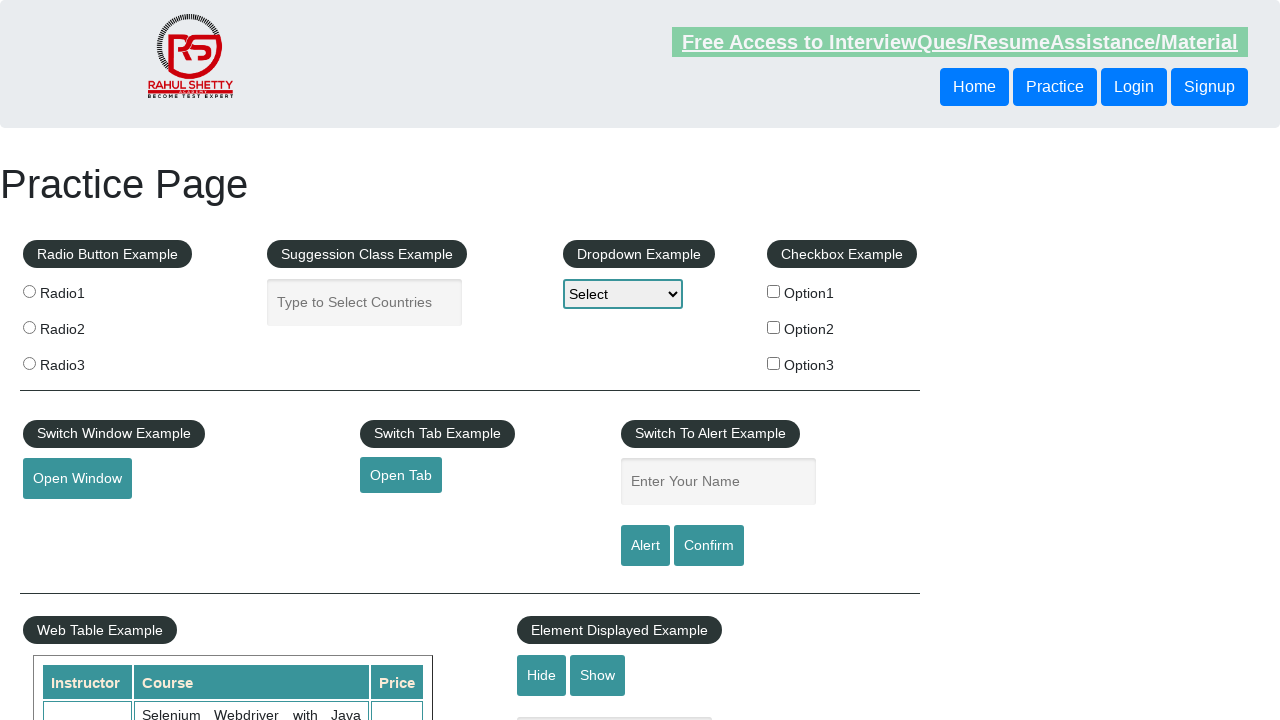

Extracted cell content from 2nd row: 25
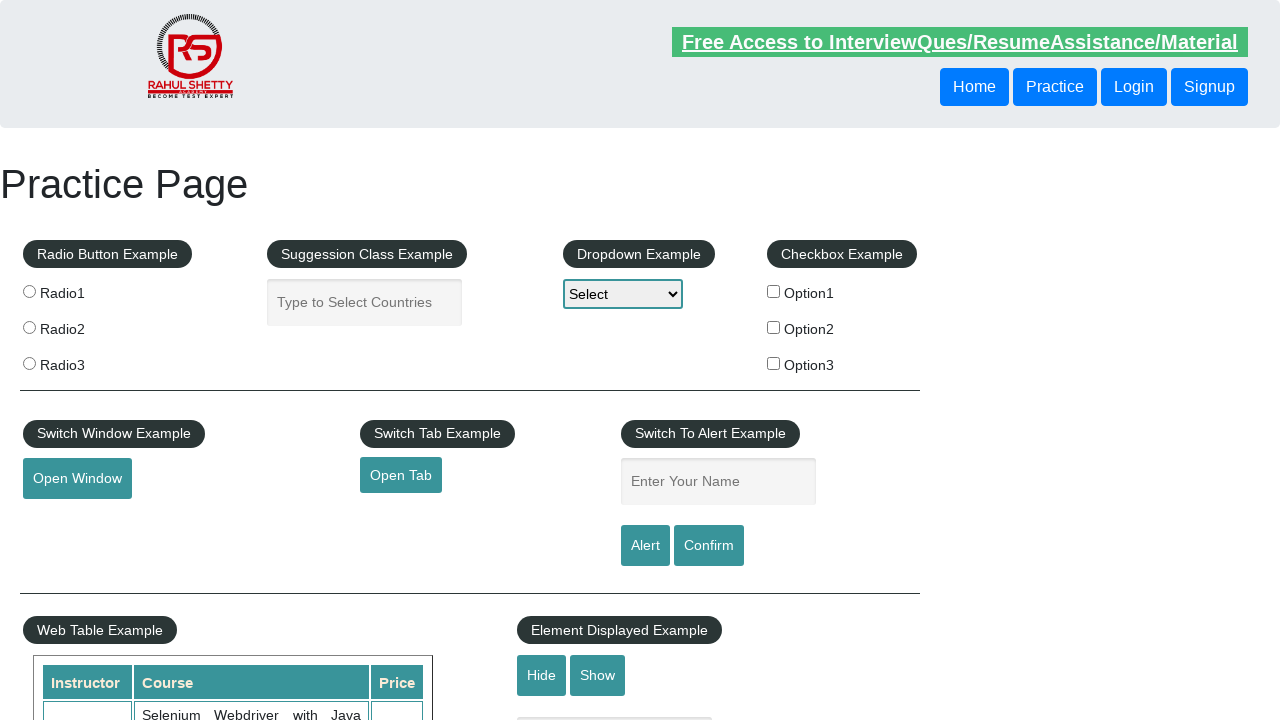

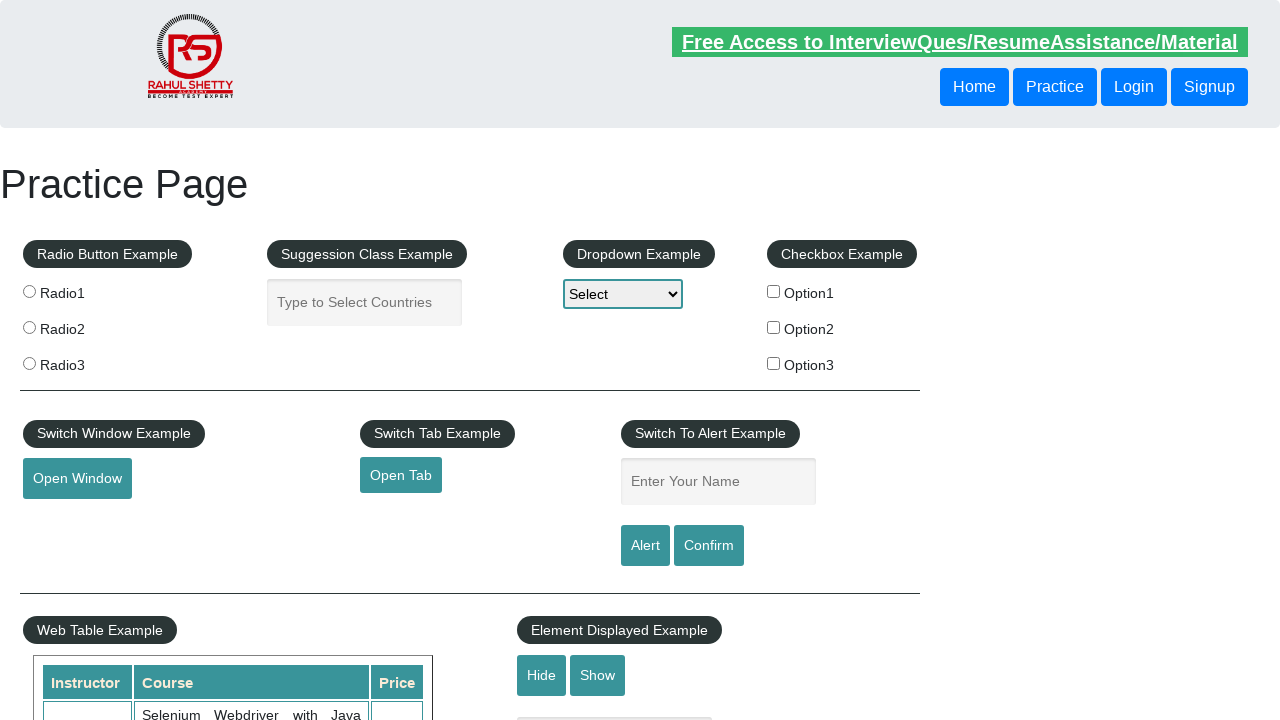